Tests that the browser back button works correctly with the routing filters.

Starting URL: https://demo.playwright.dev/todomvc

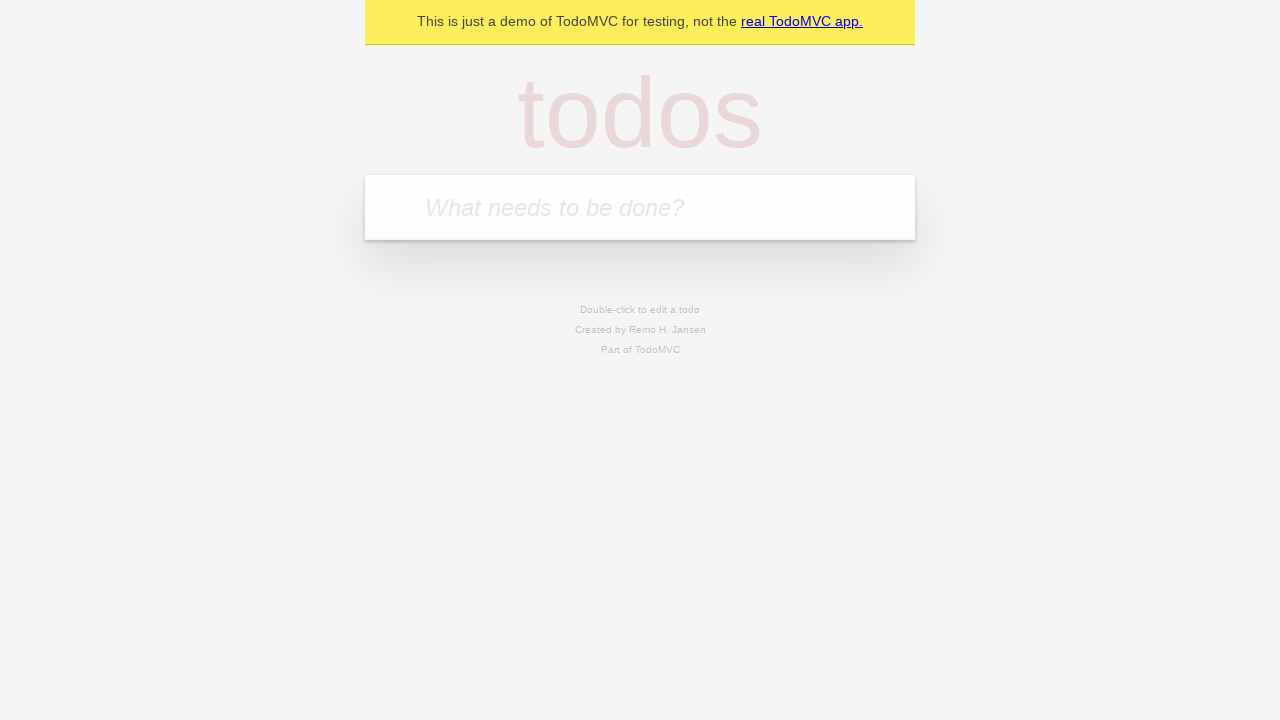

Filled first todo item 'buy some cheese' on internal:attr=[placeholder="What needs to be done?"i]
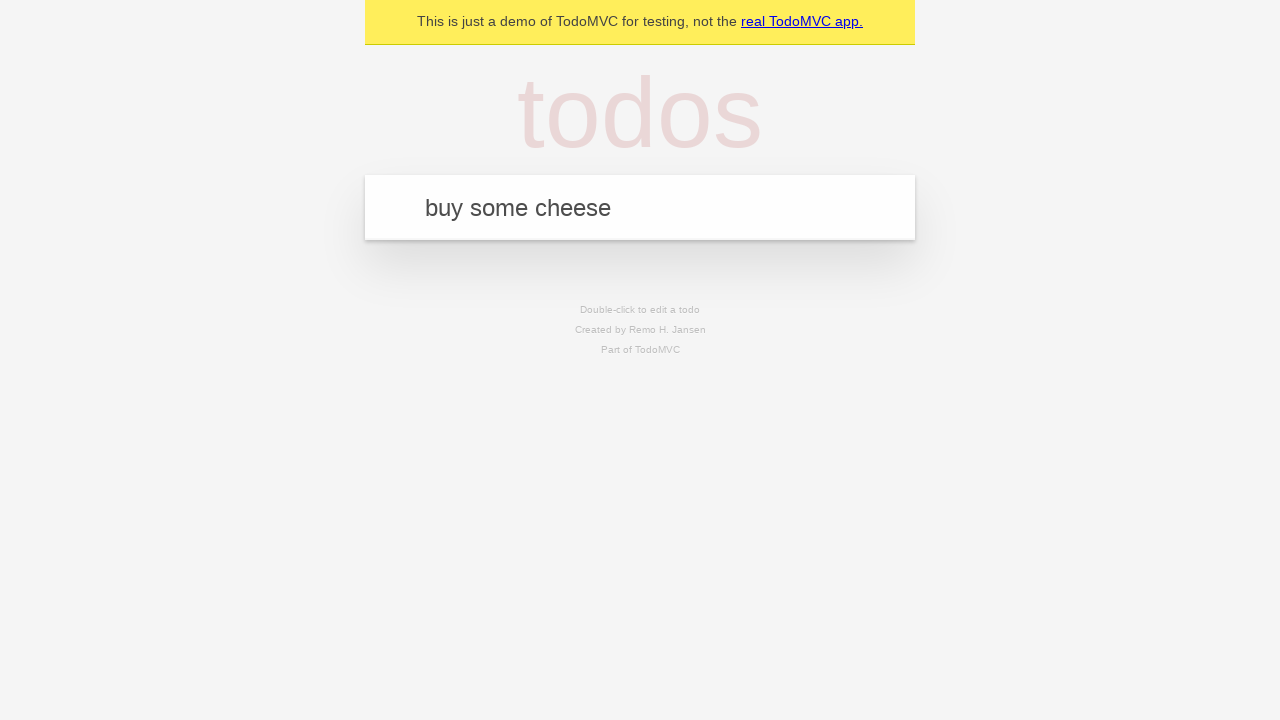

Pressed Enter to add first todo on internal:attr=[placeholder="What needs to be done?"i]
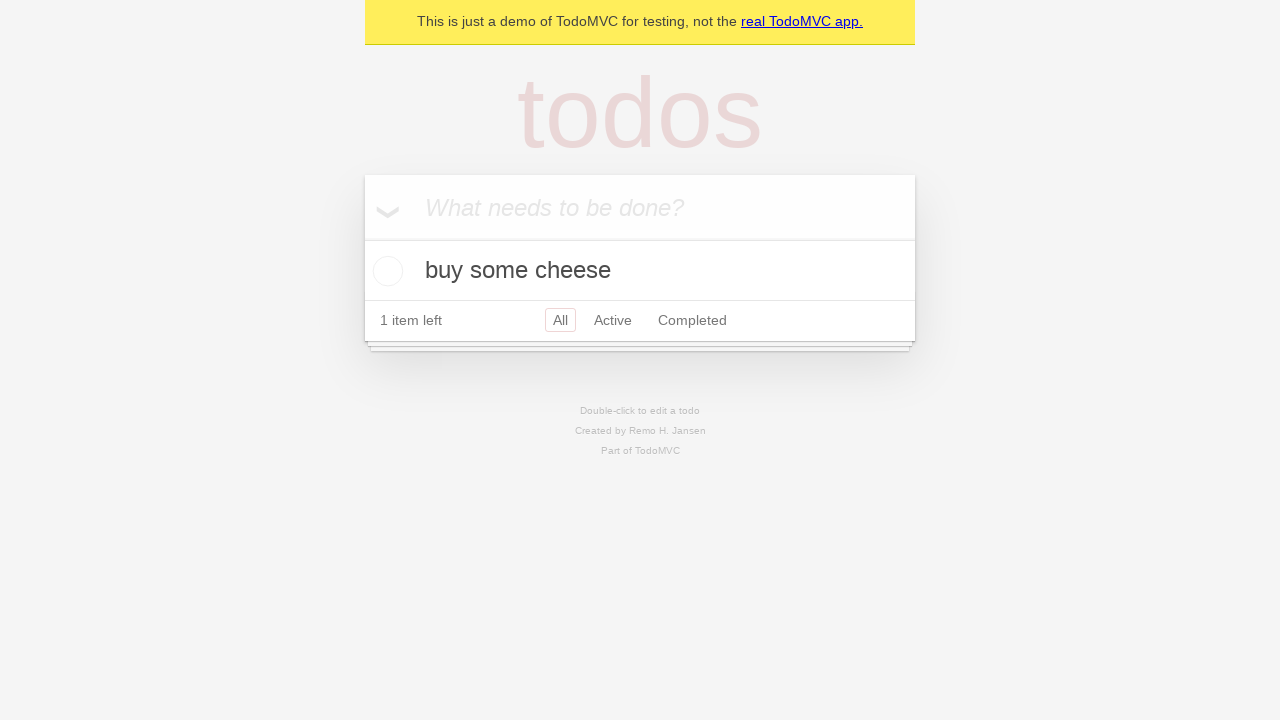

Filled second todo item 'feed the cat' on internal:attr=[placeholder="What needs to be done?"i]
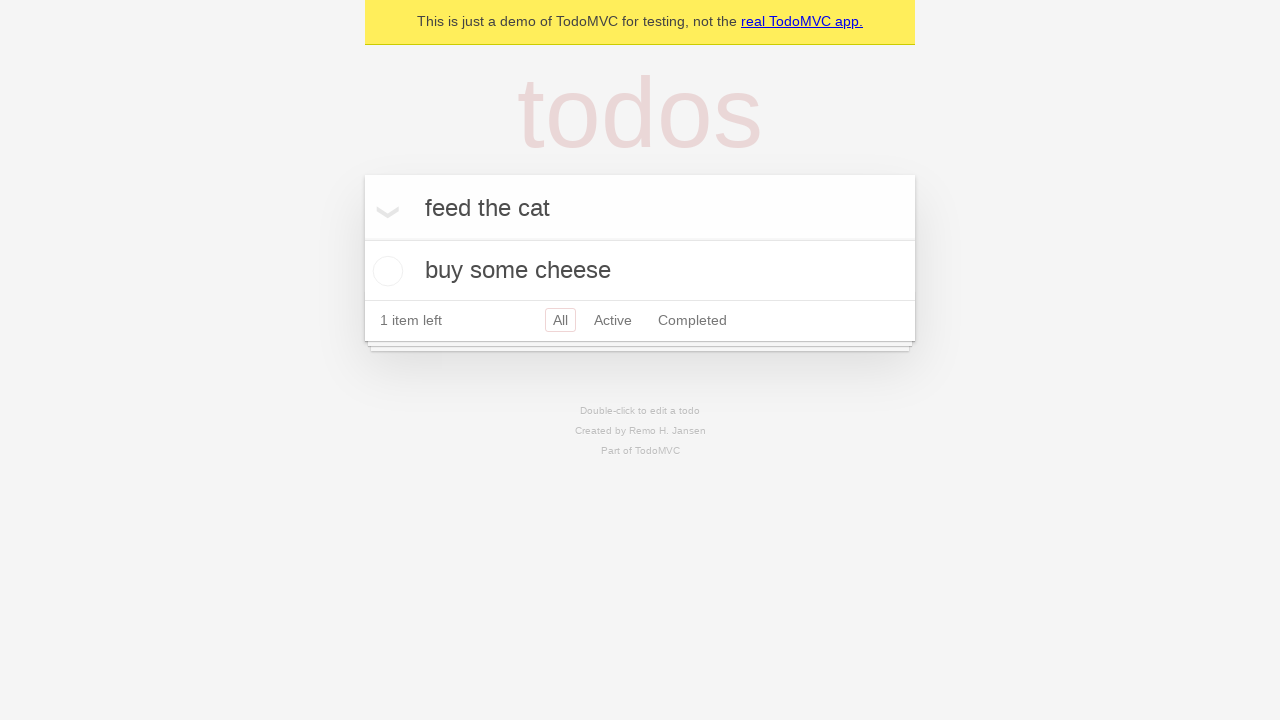

Pressed Enter to add second todo on internal:attr=[placeholder="What needs to be done?"i]
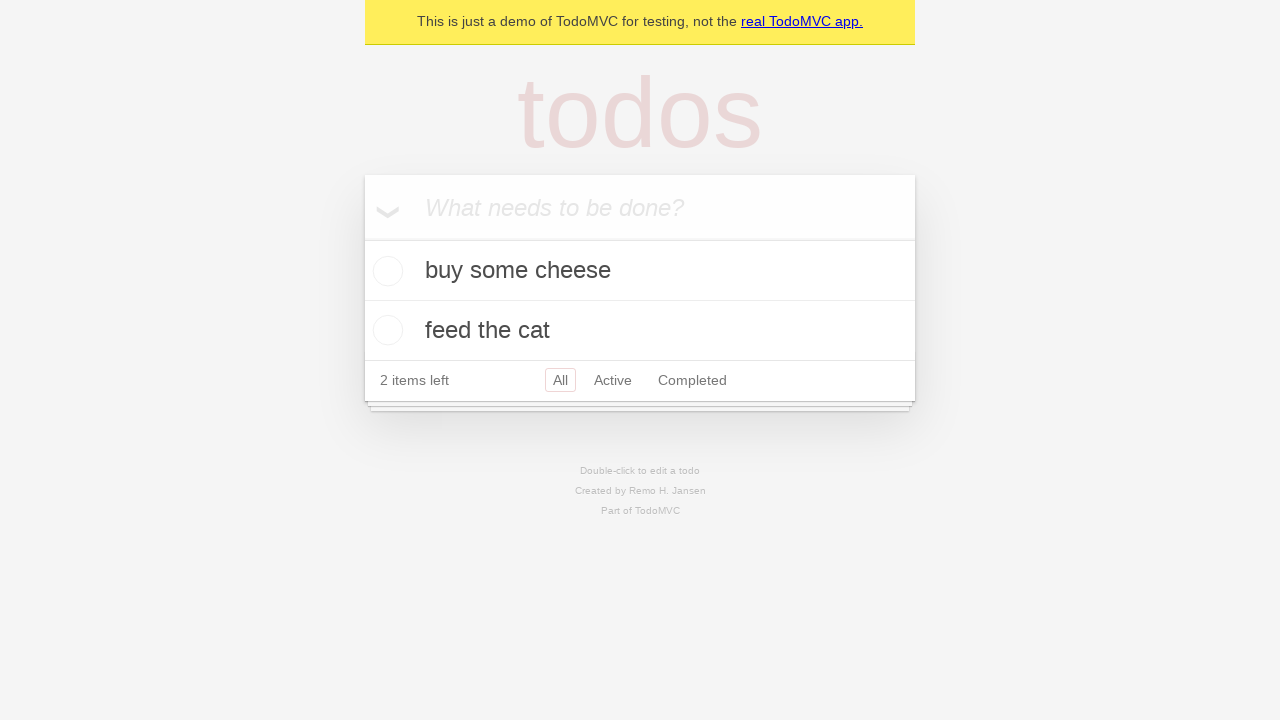

Filled third todo item 'book a doctors appointment' on internal:attr=[placeholder="What needs to be done?"i]
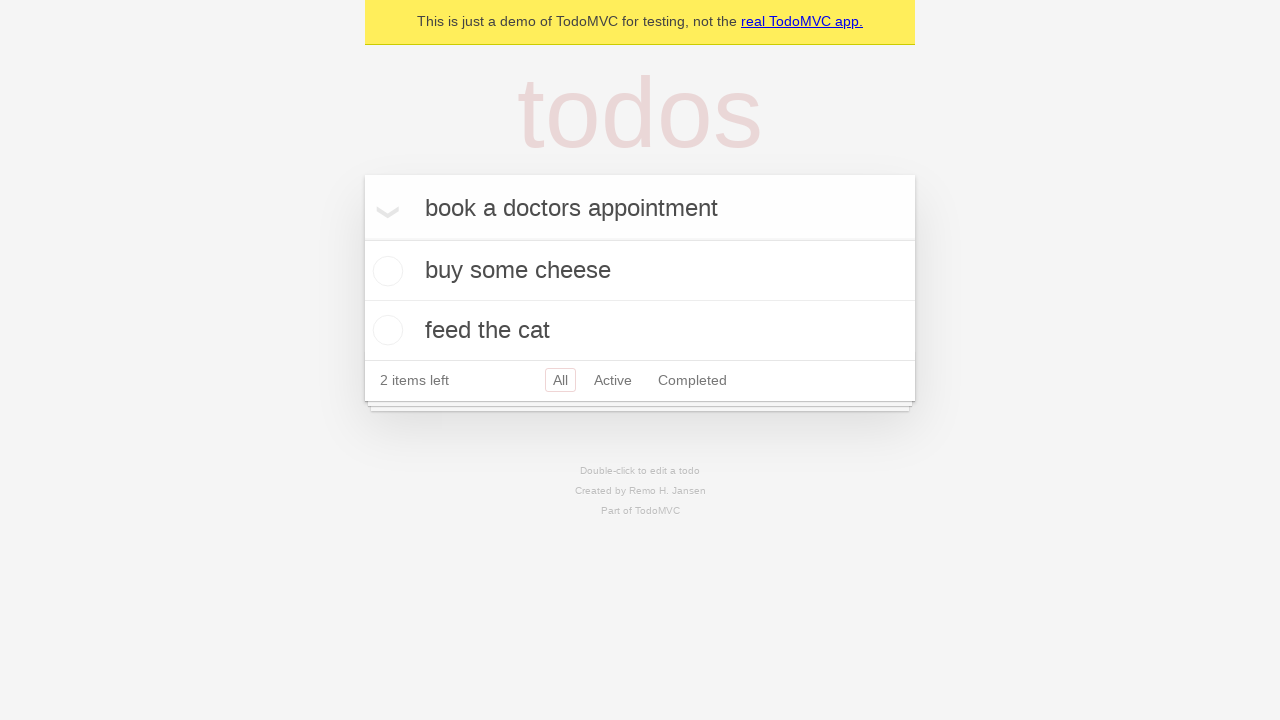

Pressed Enter to add third todo on internal:attr=[placeholder="What needs to be done?"i]
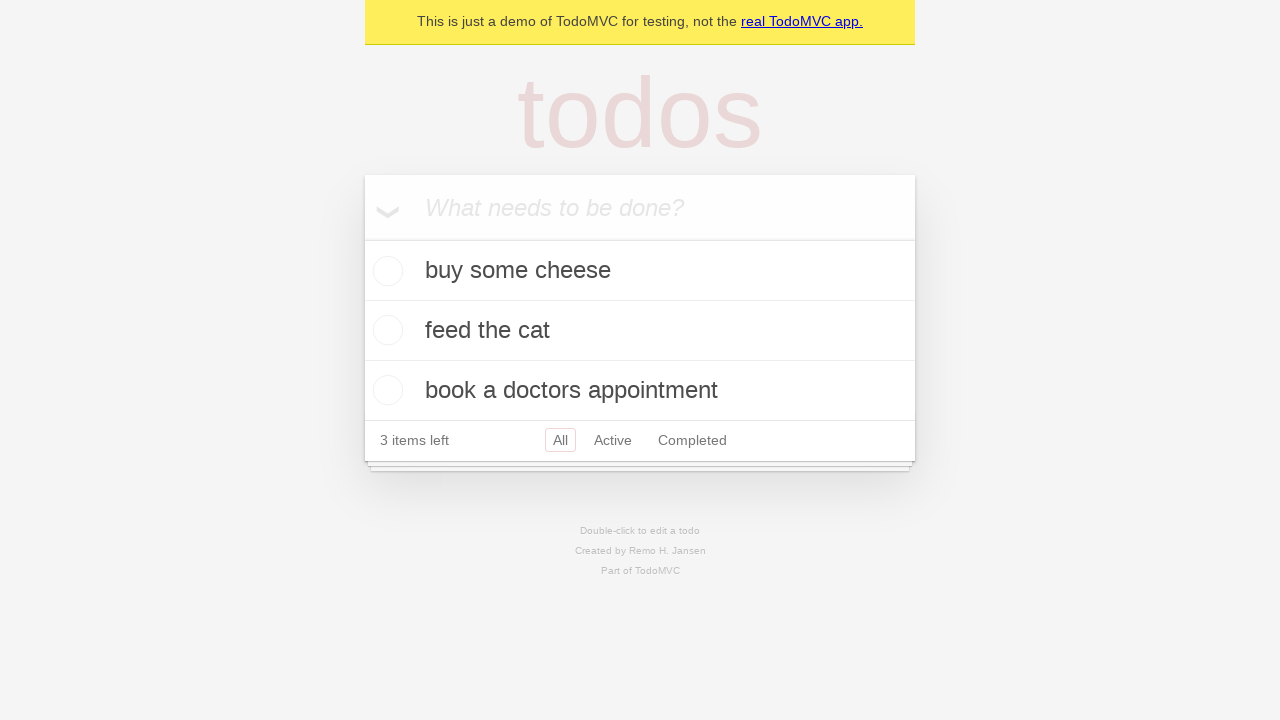

Checked the second todo item 'feed the cat' at (385, 330) on internal:testid=[data-testid="todo-item"s] >> nth=1 >> internal:role=checkbox
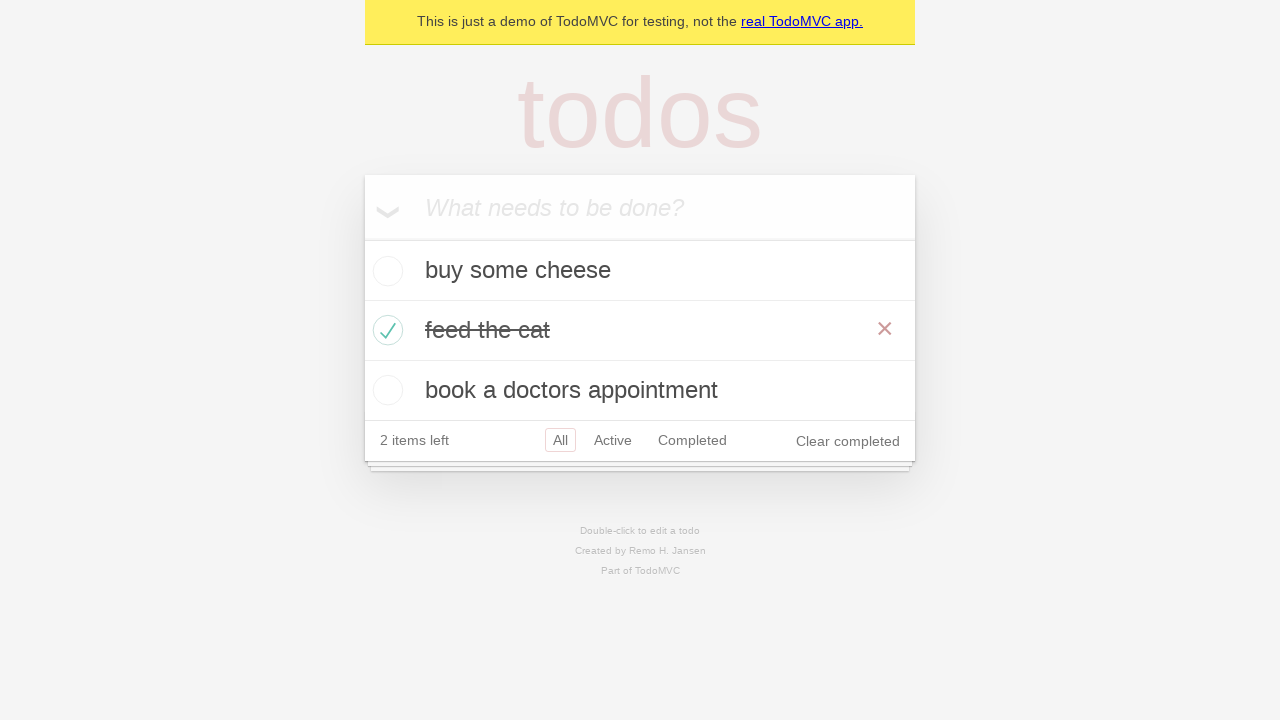

Clicked 'All' filter link at (560, 440) on internal:role=link[name="All"i]
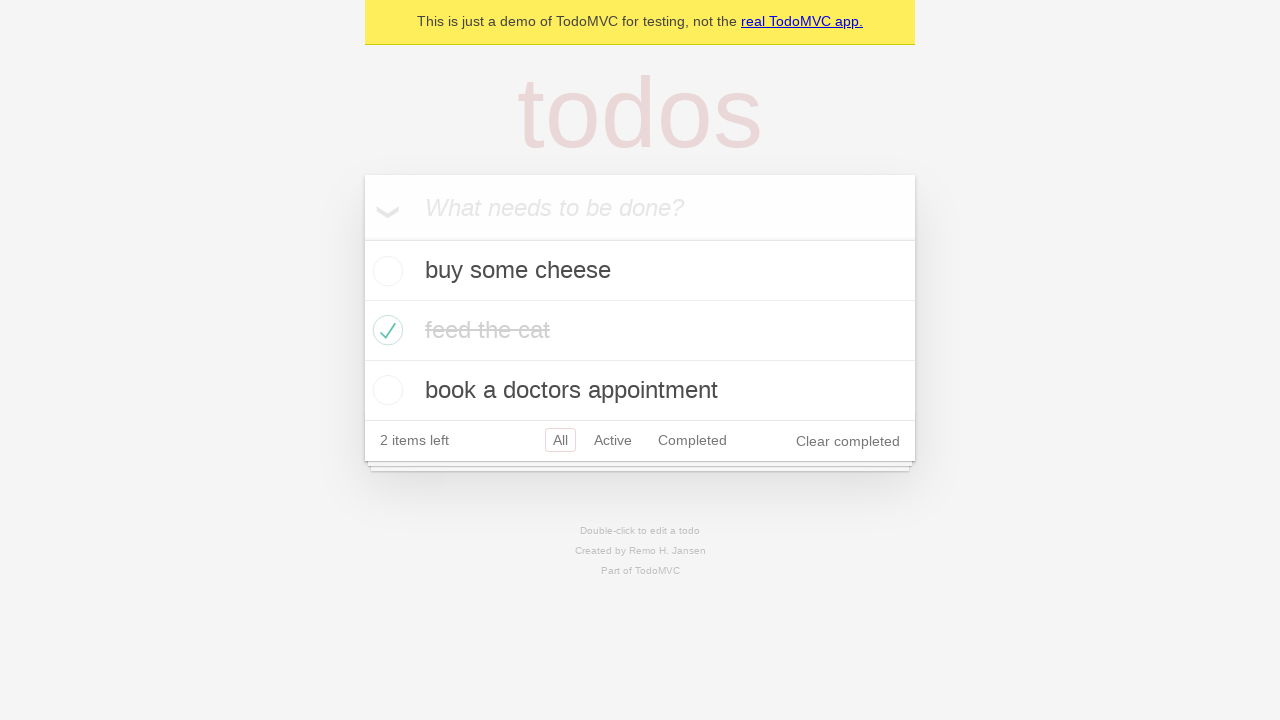

Clicked 'Active' filter link at (613, 440) on internal:role=link[name="Active"i]
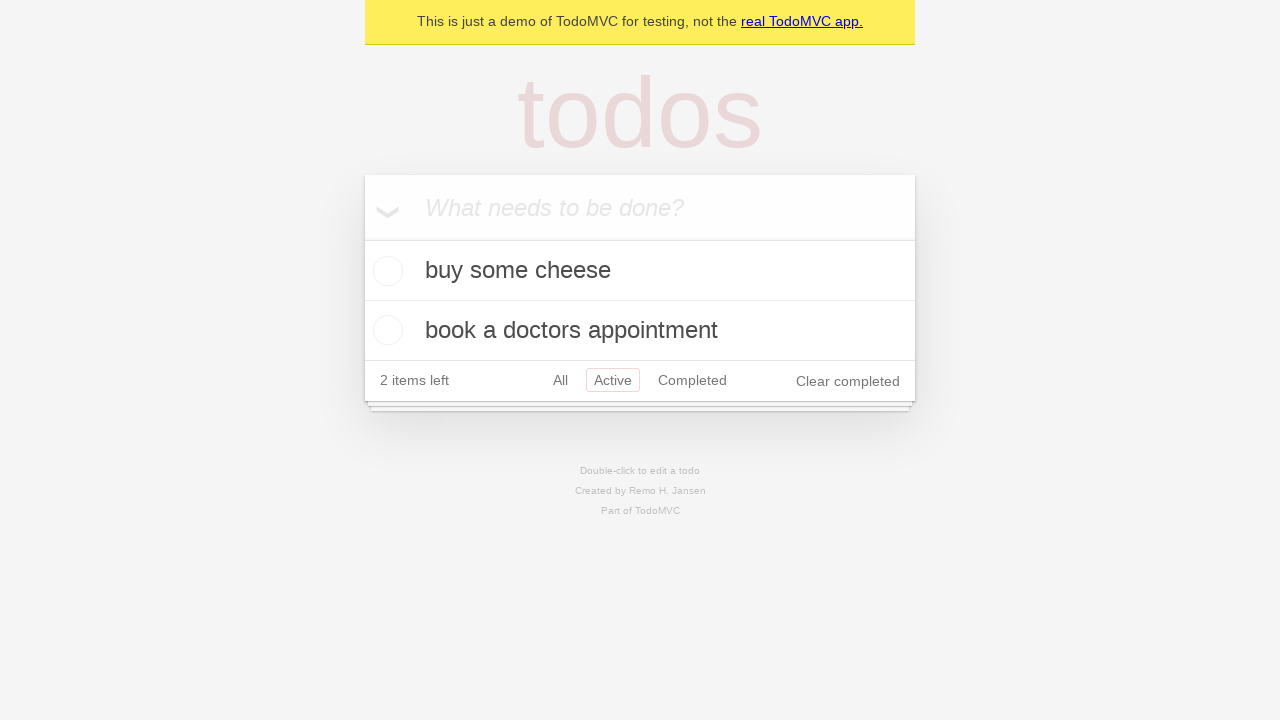

Clicked 'Completed' filter link at (692, 380) on internal:role=link[name="Completed"i]
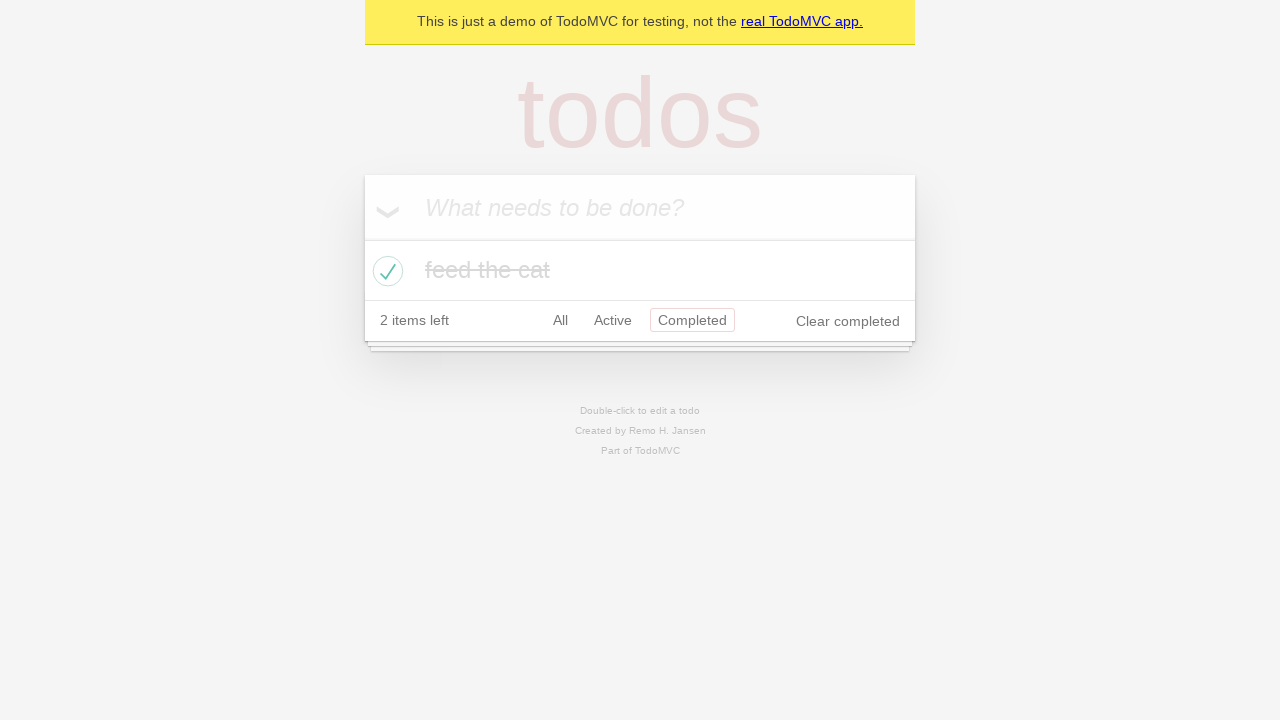

Navigated back once using browser back button
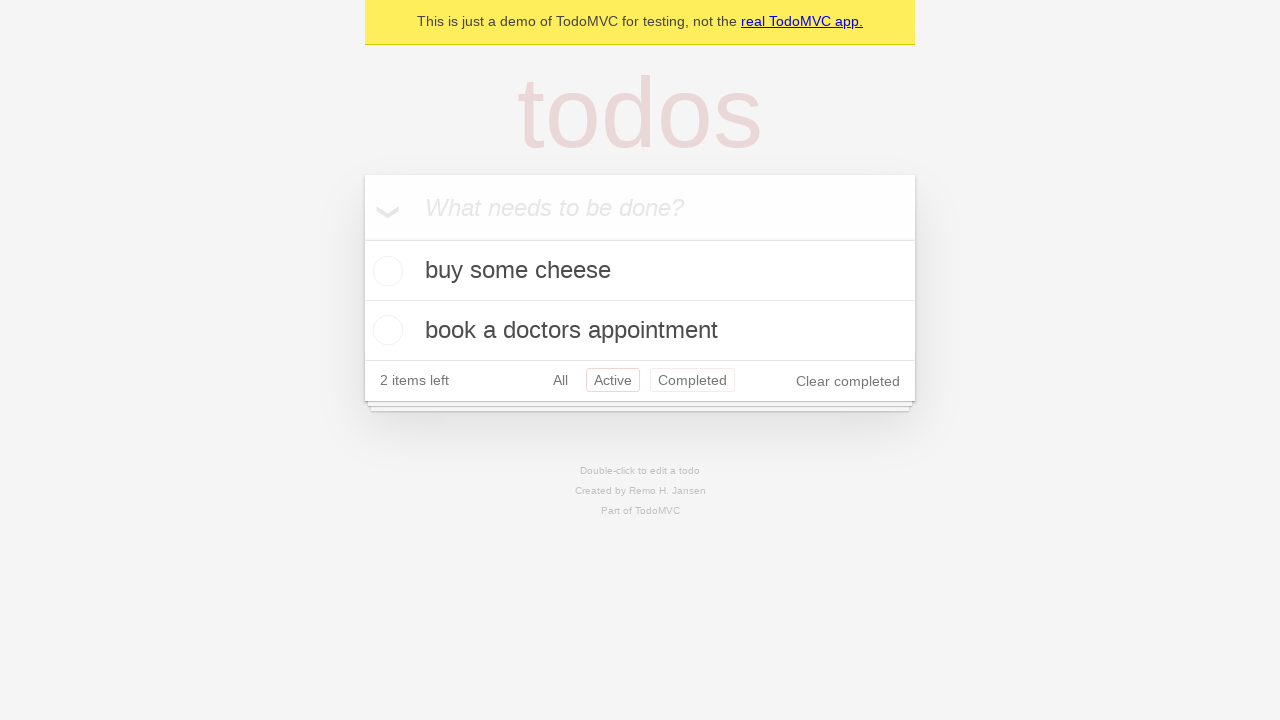

Navigated back twice using browser back button
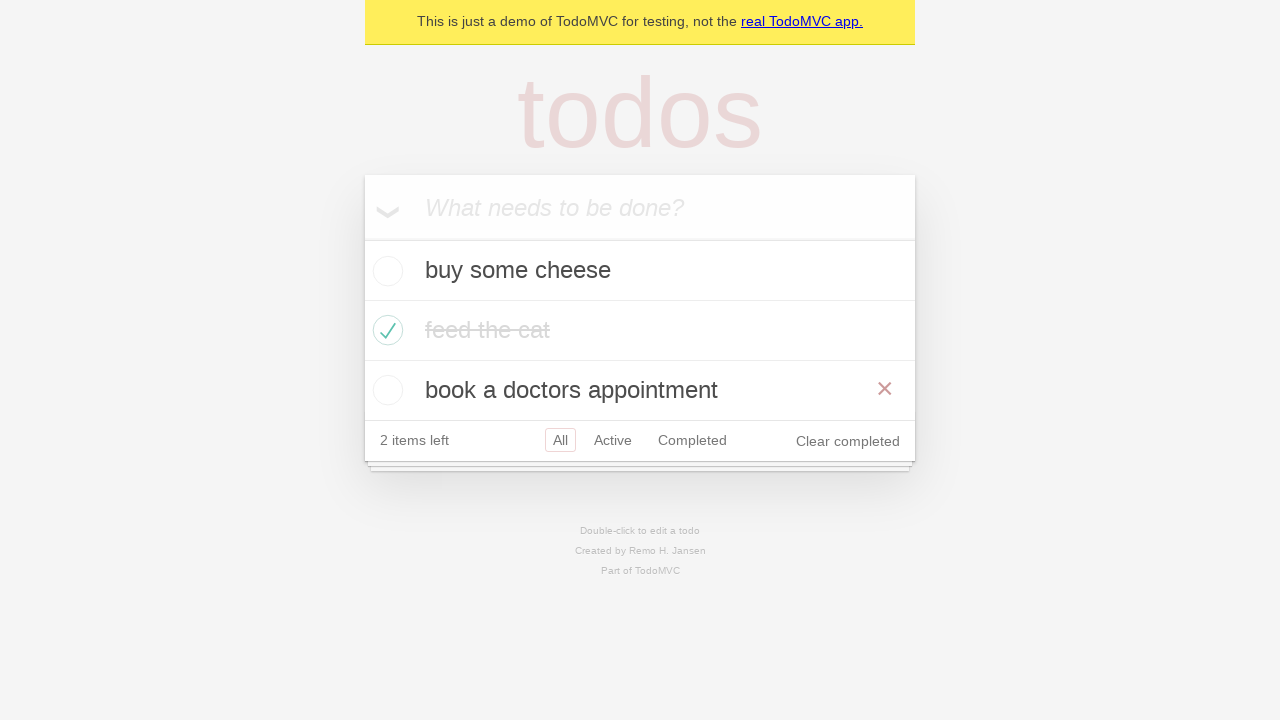

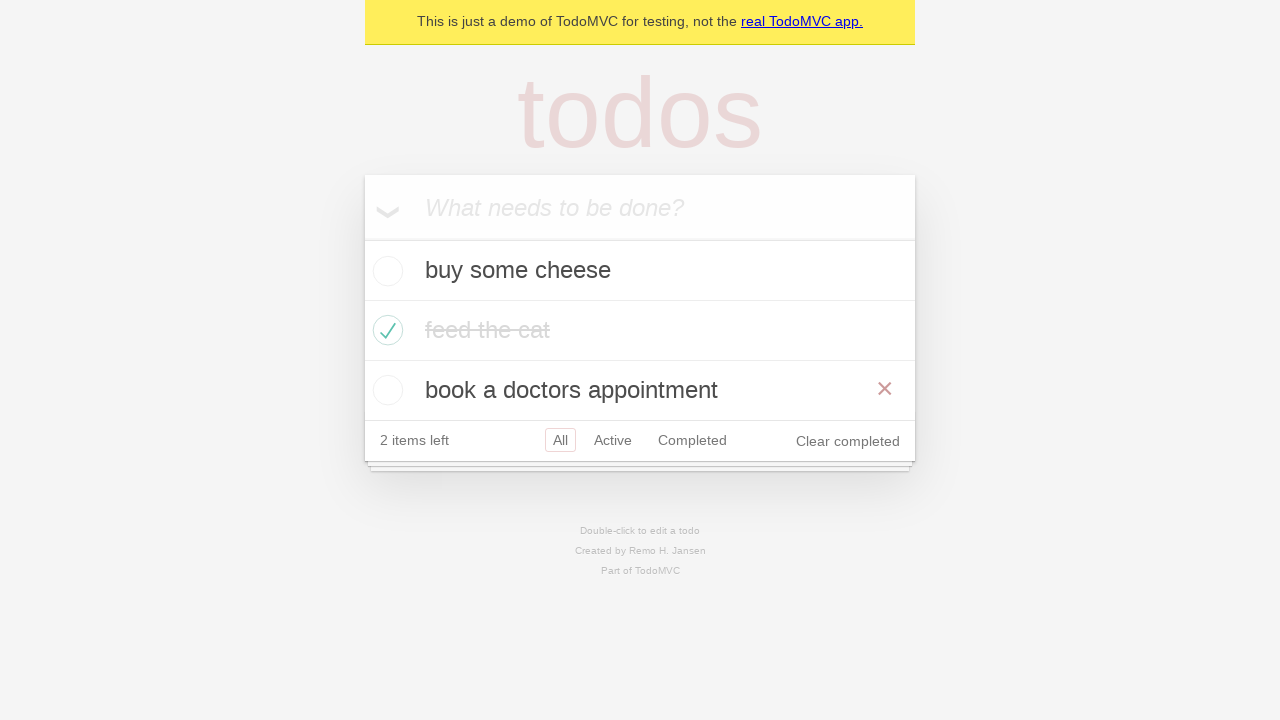